Tests selecting a color value from the old-style HTML select dropdown

Starting URL: https://demoqa.com/select-menu

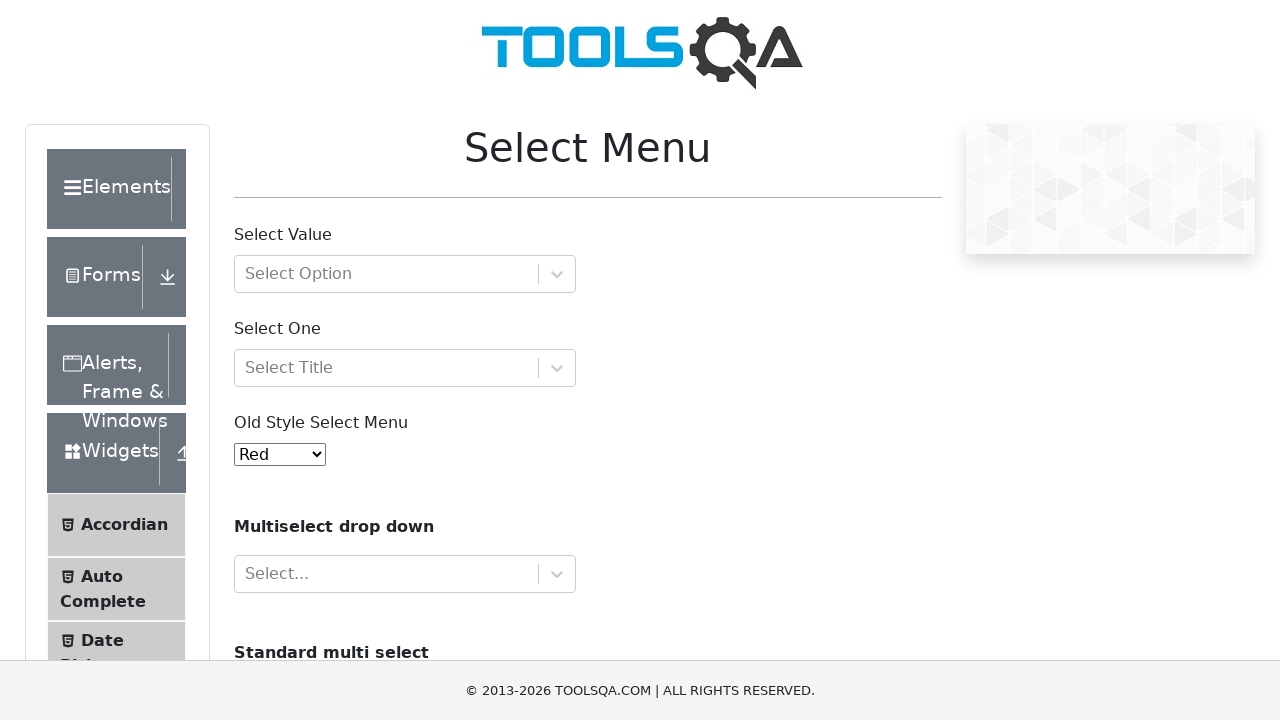

Selected 'Purple' from the old-style select menu on #oldSelectMenu
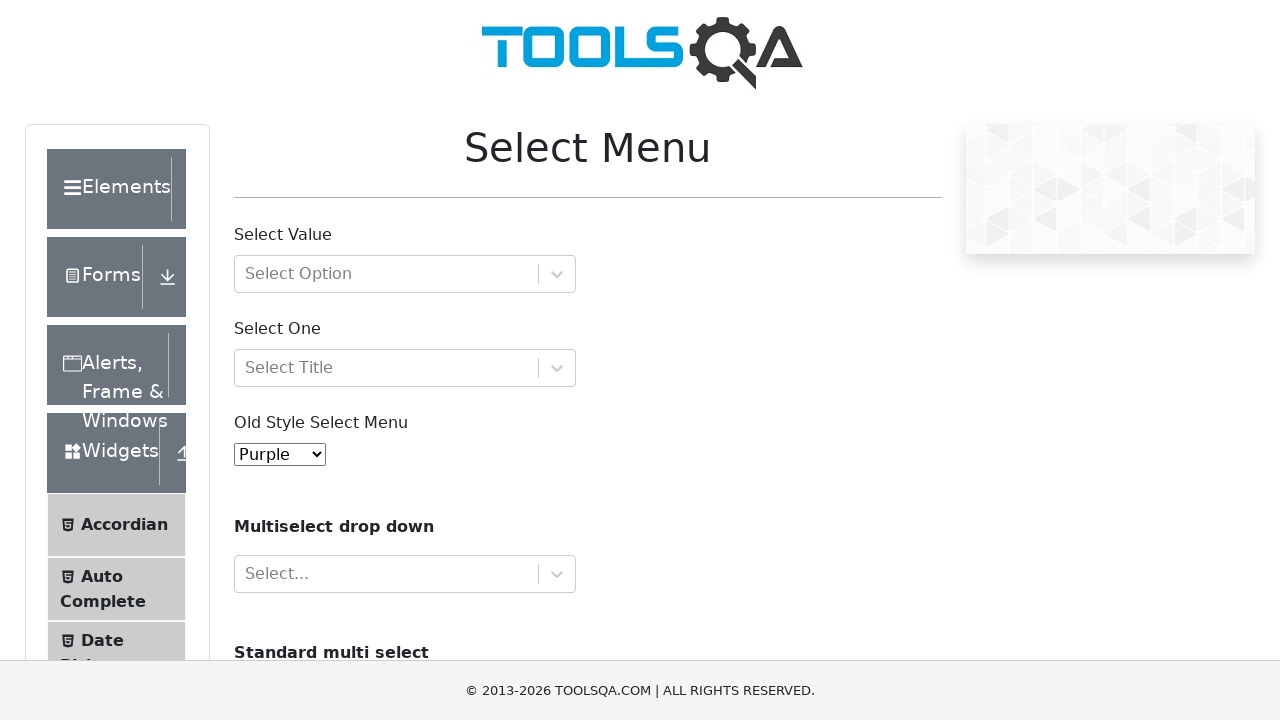

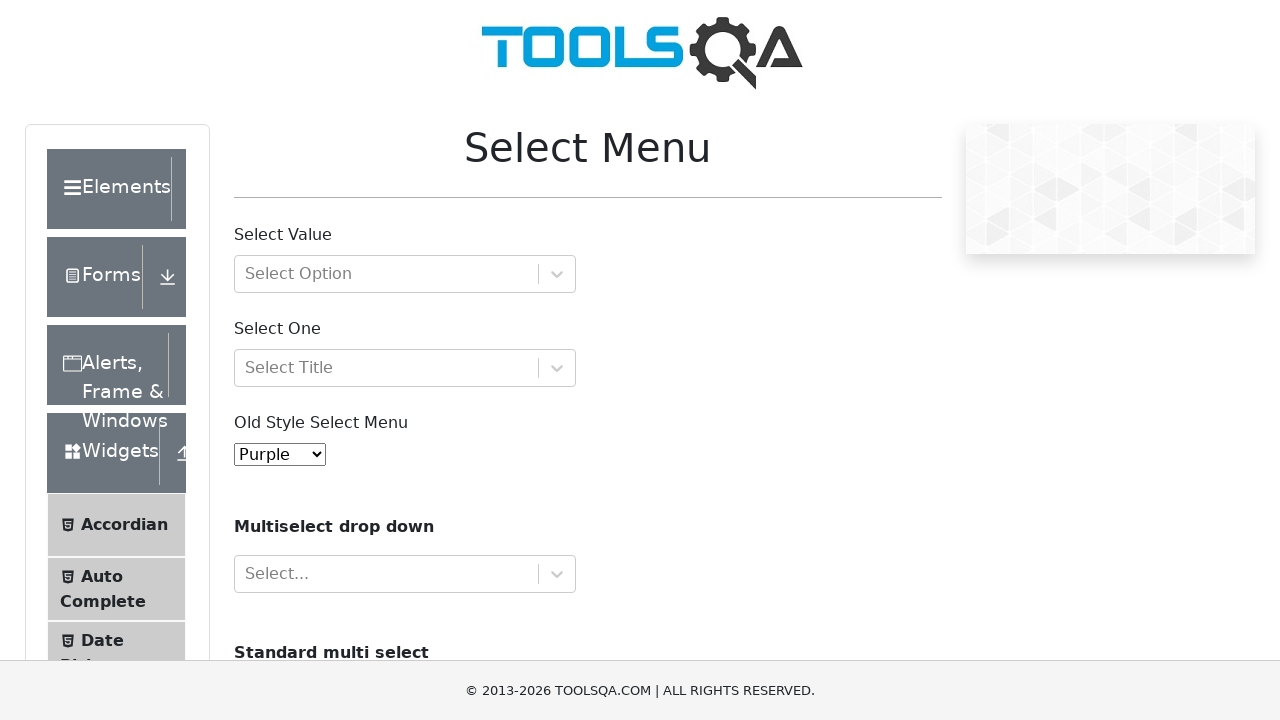